Tests JavaScript alert handling by clicking buttons that trigger alerts, accepting one alert and dismissing another, then verifying the result message is displayed.

Starting URL: https://only-testing-blog.blogspot.com/2014/01/textbox.html

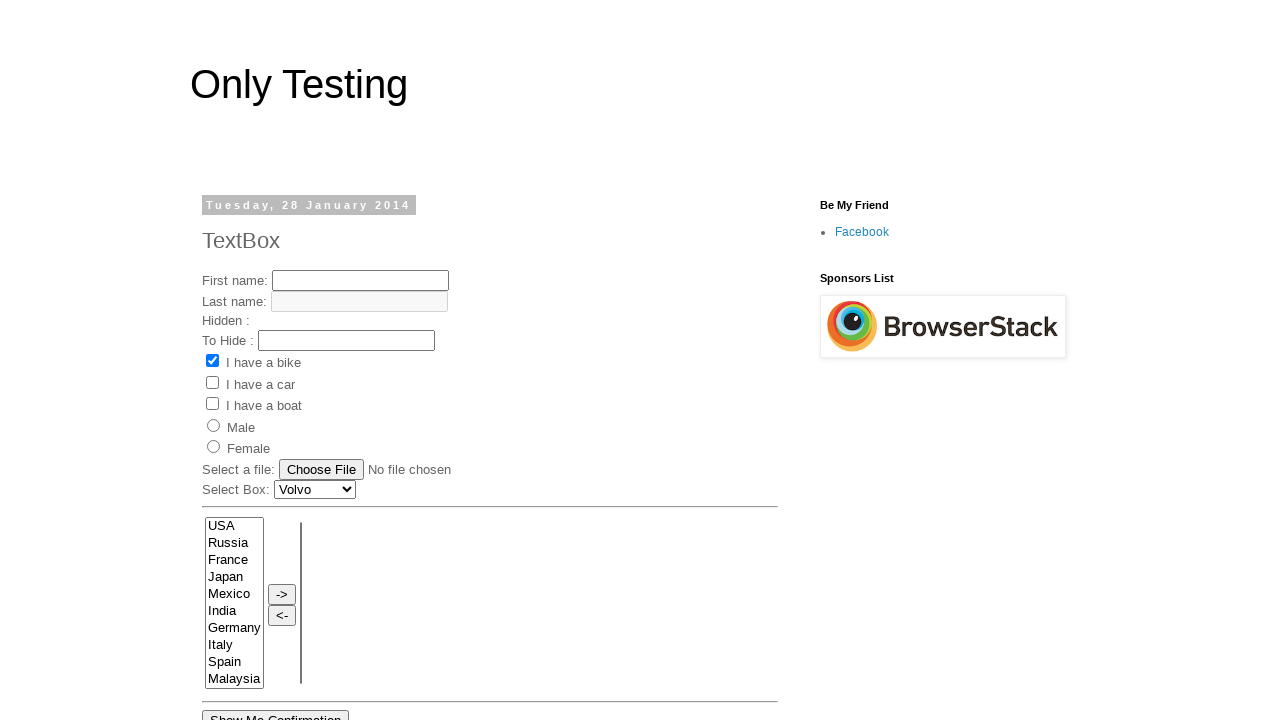

Clicked first input element to trigger alert at (252, 360) on xpath=//*[@id='post-body-4292417847084983089']/div[1]/input
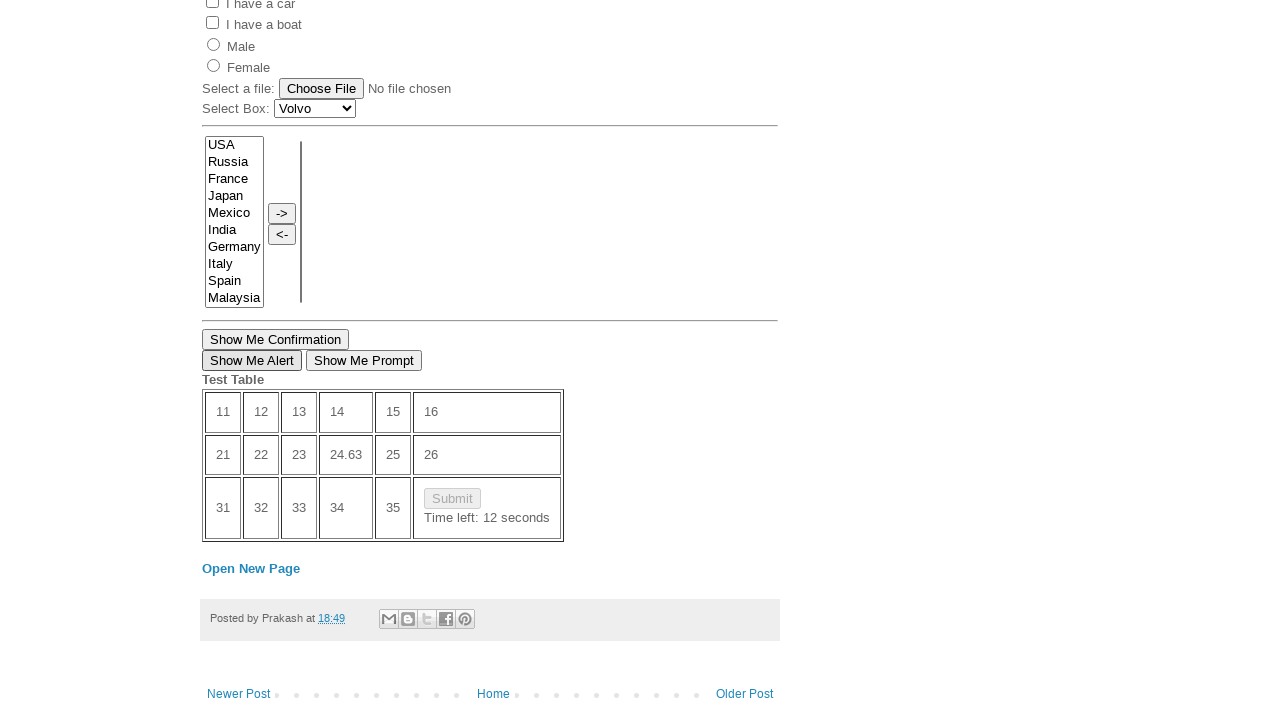

Set up dialog handler to accept alerts
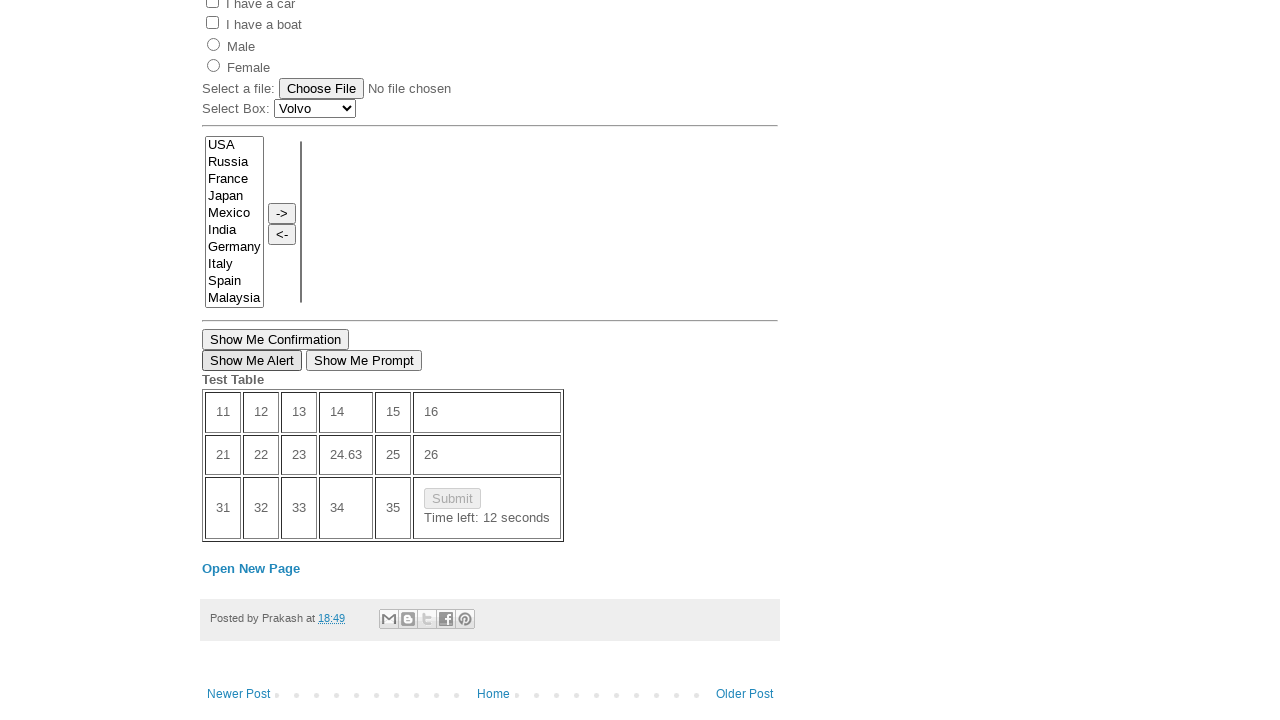

Waited 500ms for alert to be processed
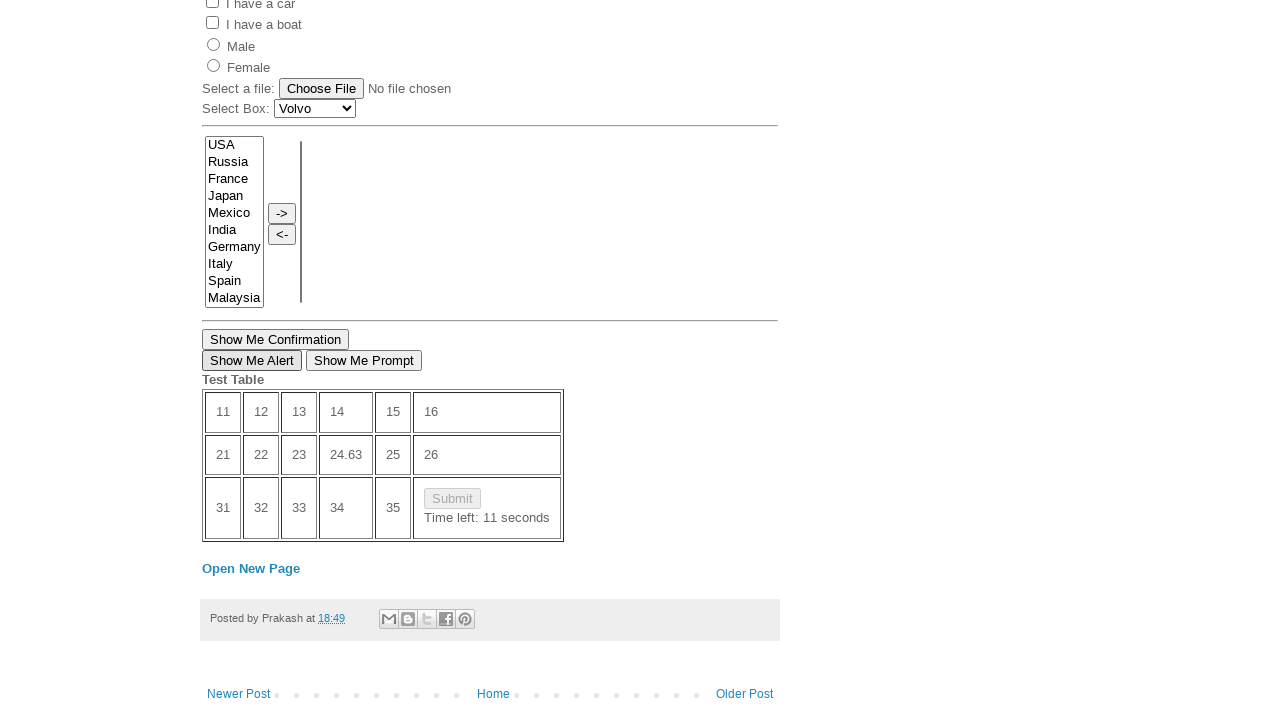

Clicked button to trigger second alert at (276, 339) on xpath=//*[@id='post-body-4292417847084983089']/div[1]/button[1]
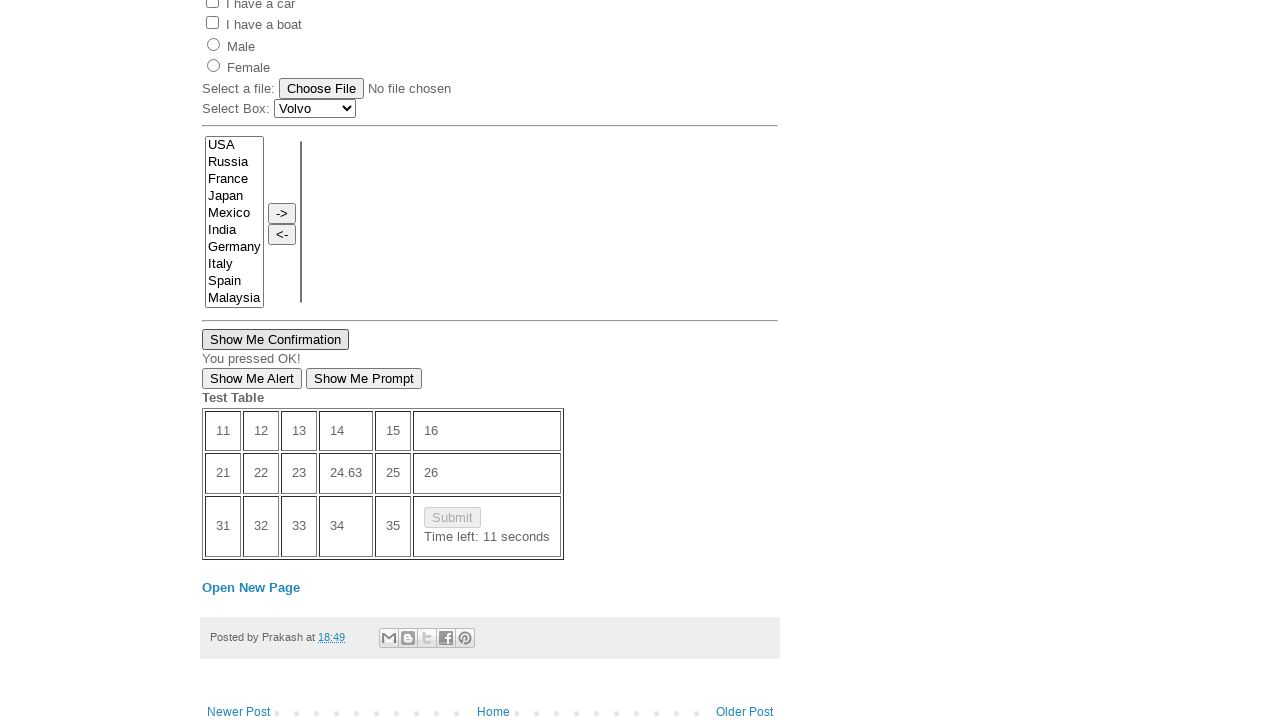

Set up dialog handler to dismiss alerts
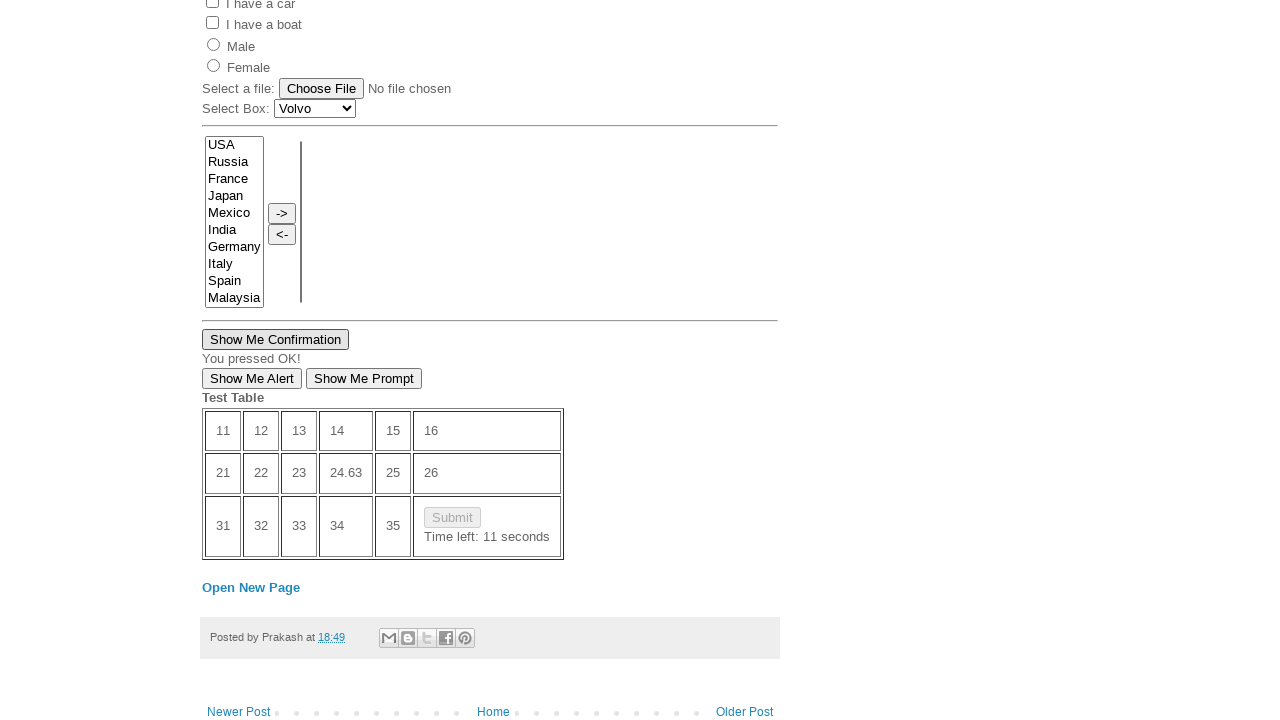

Waited 500ms for second alert to be processed
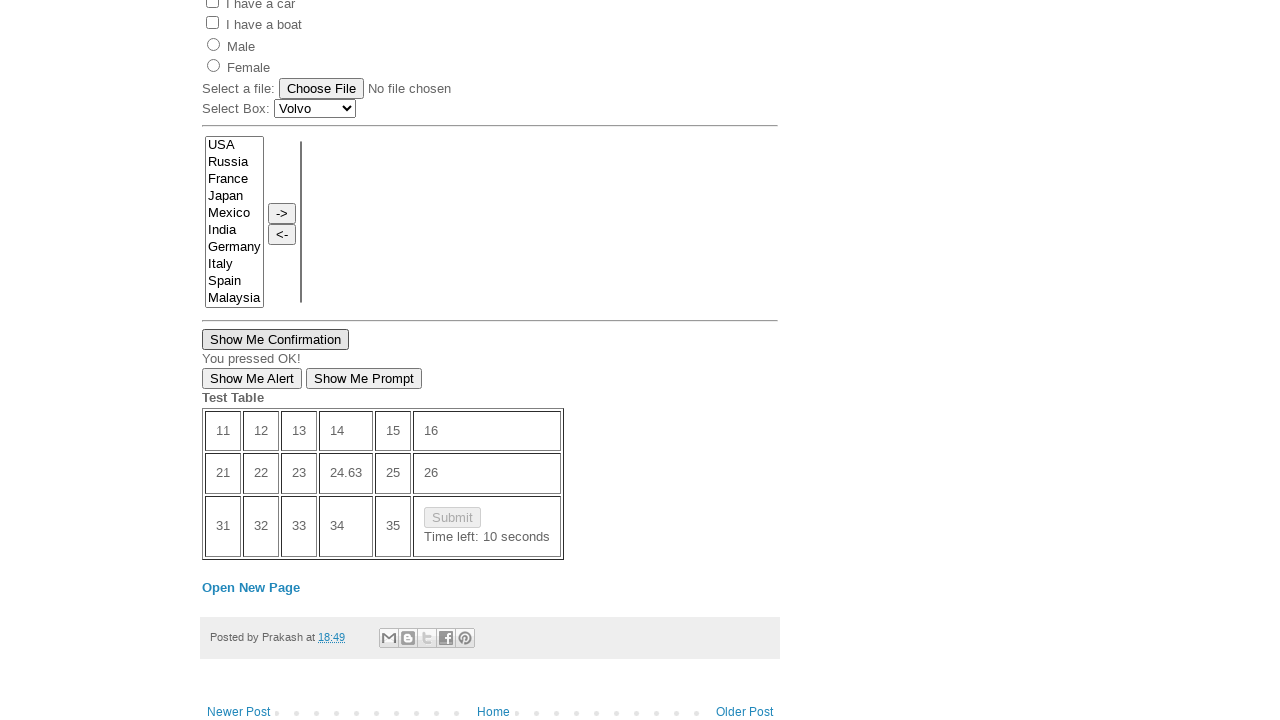

Verified result message demo element is displayed
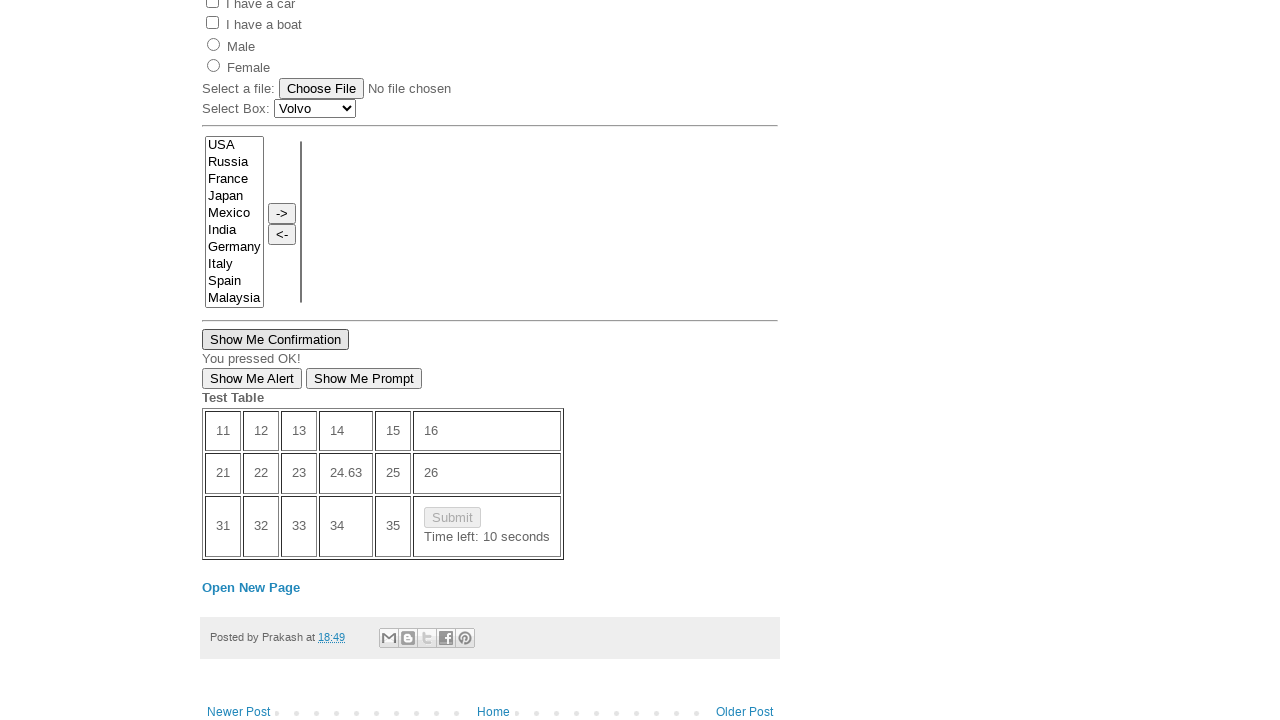

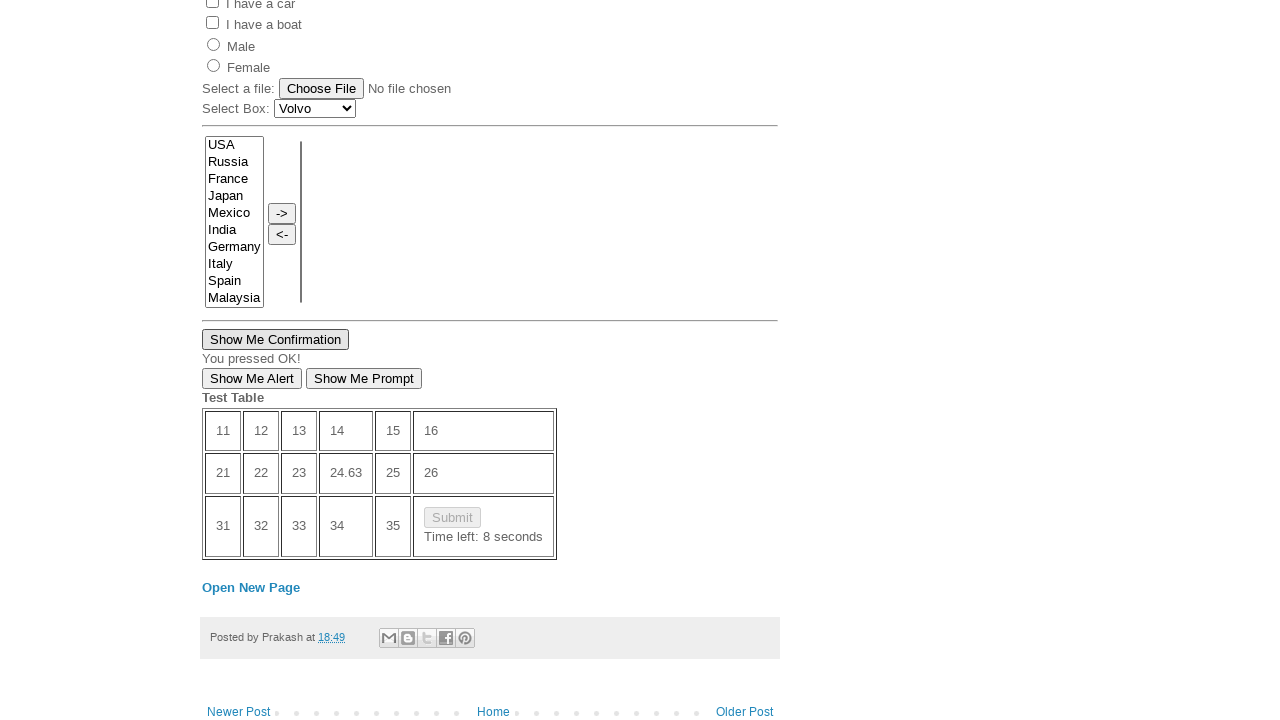